Tests dynamic loading by clicking start button, waiting for loading bar to disappear, then filling and submitting a form

Starting URL: https://practice.cydeo.com/dynamic_loading/1

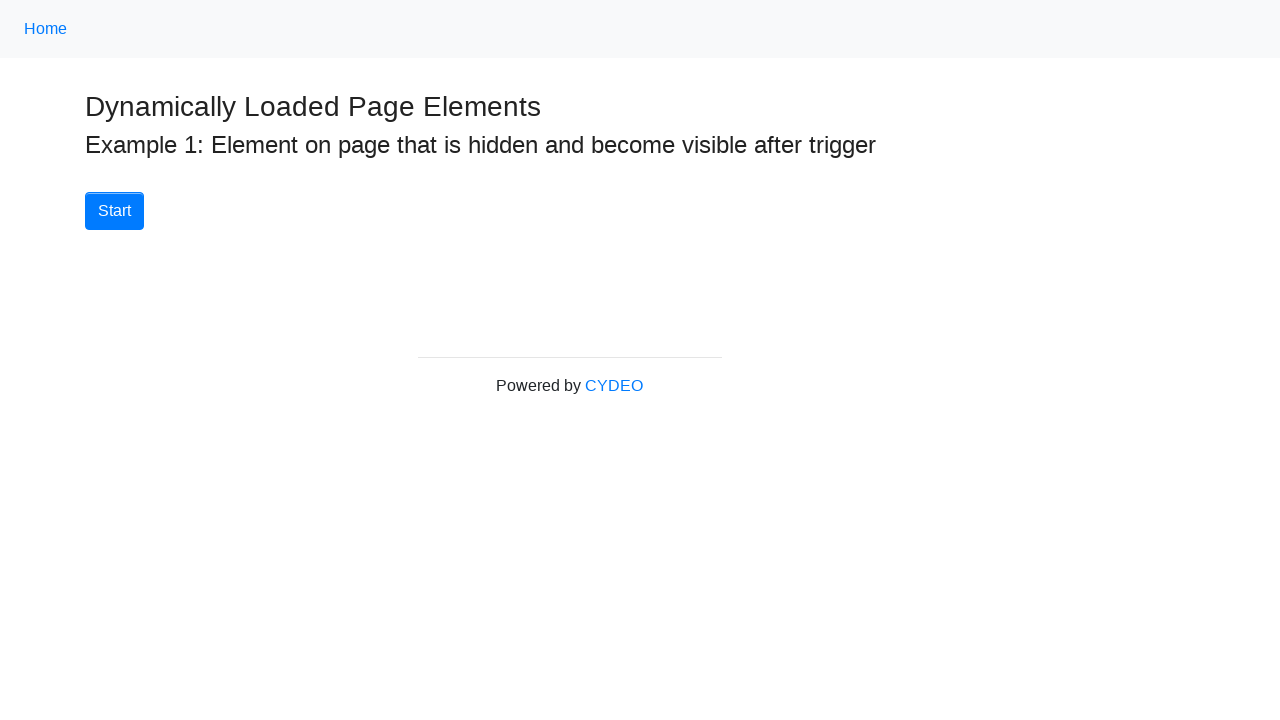

Clicked the start button to begin dynamic loading test at (114, 211) on button:has-text('Start')
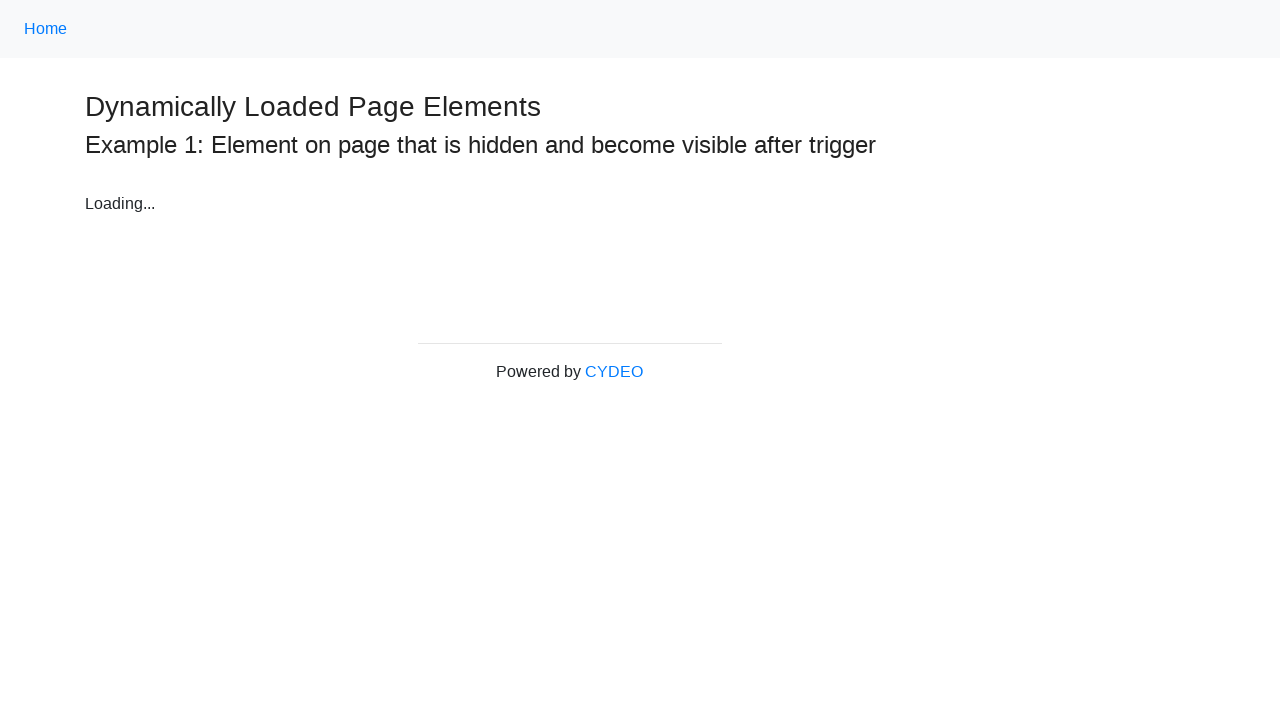

Loading bar disappeared, page fully loaded
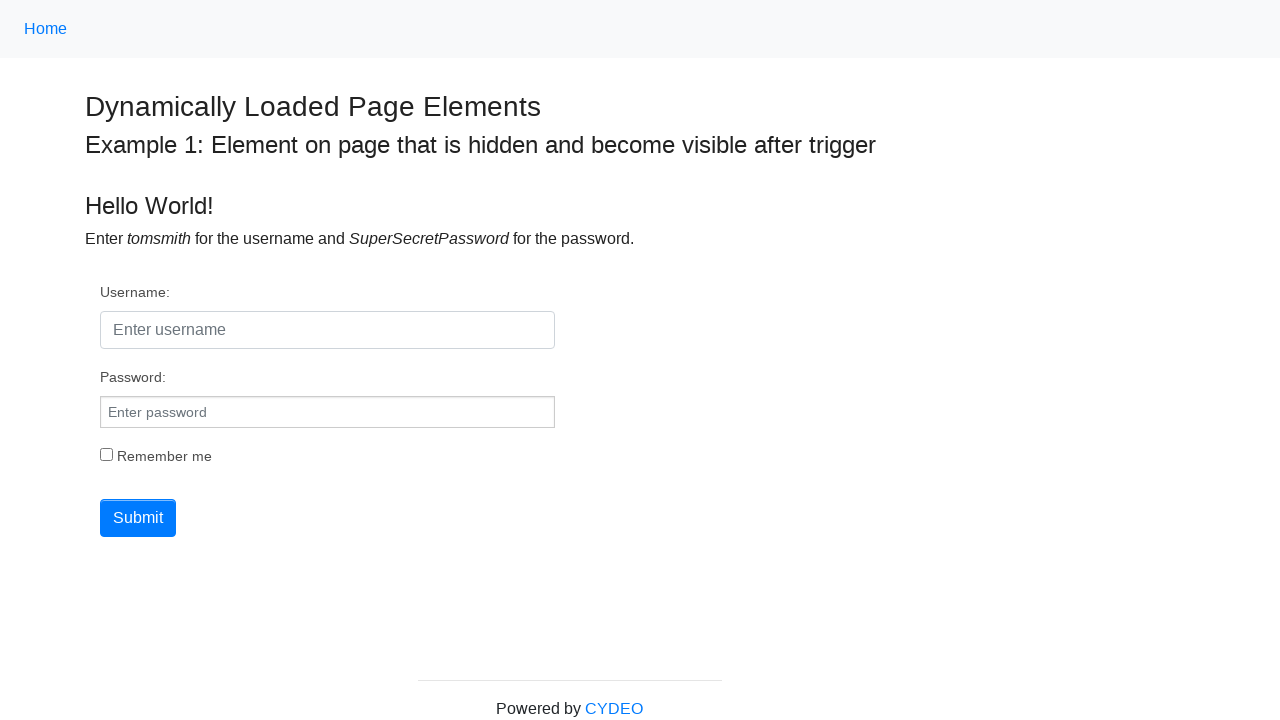

Filled username field with 'tomsmith' on #username
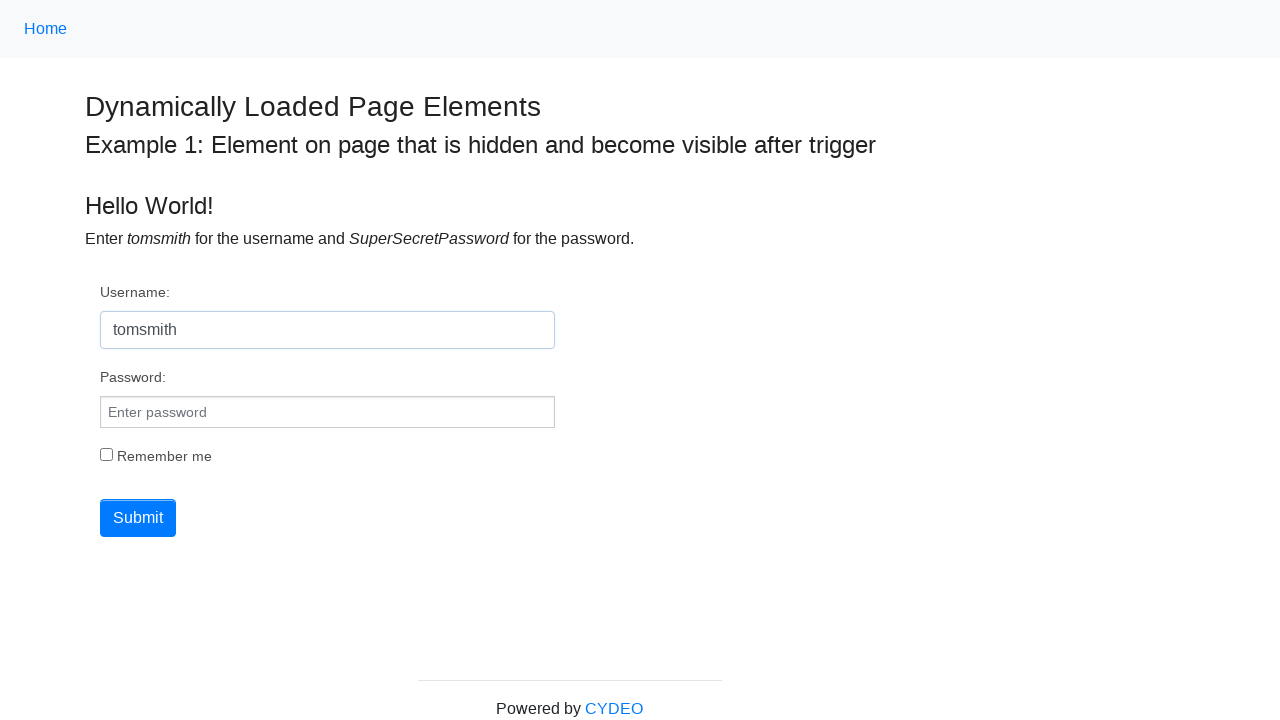

Filled password field with 'incorrectpassword' on #pwd
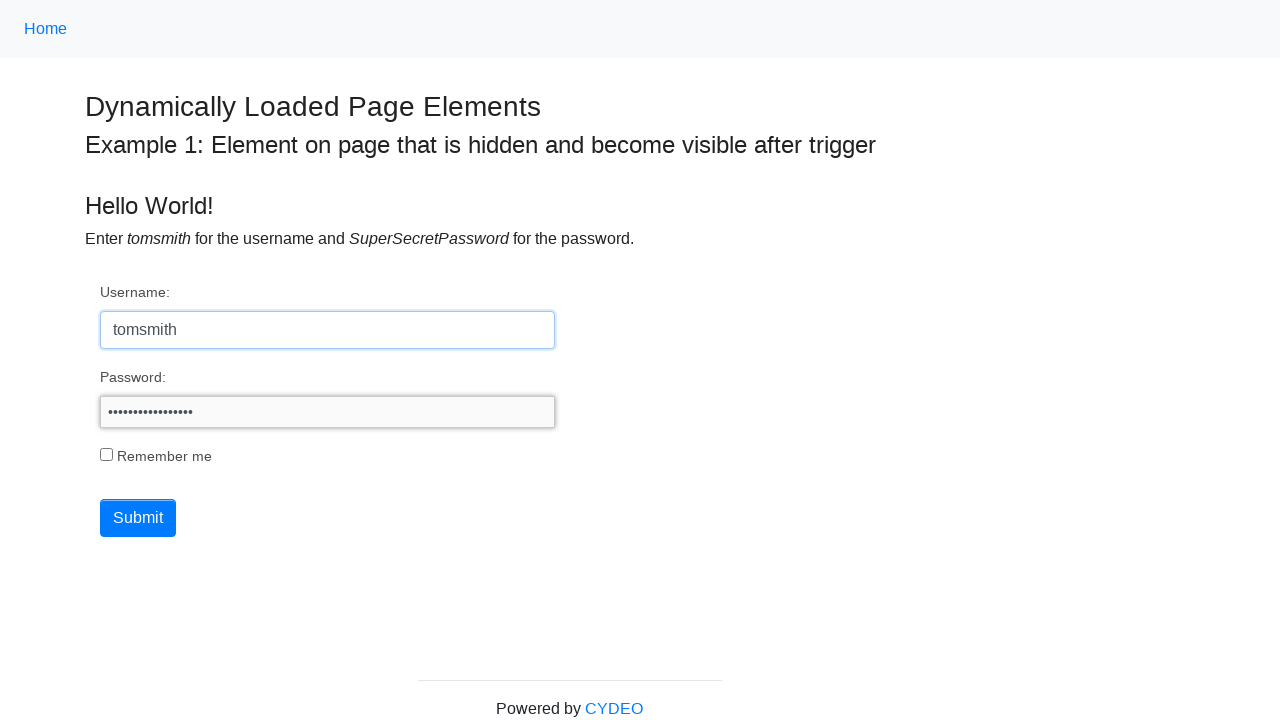

Clicked submit button to submit form at (138, 518) on button[type='submit']
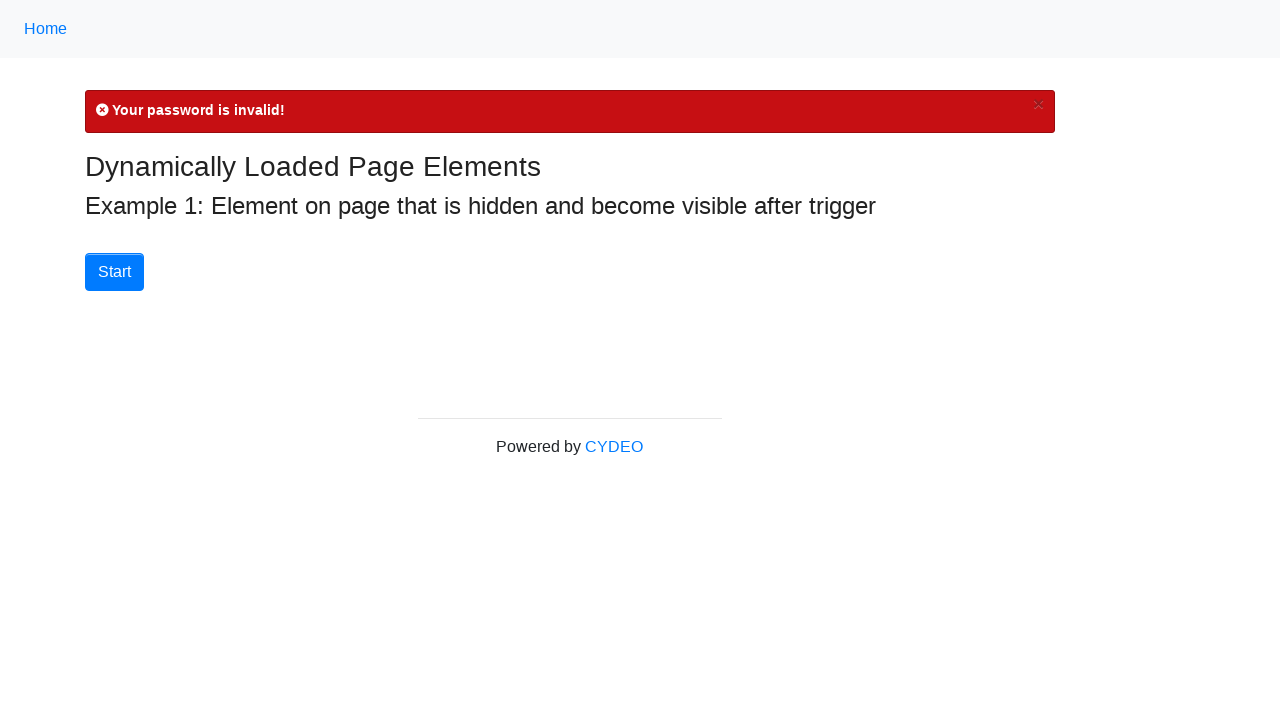

Error message 'Your password is invalid!' appeared as expected
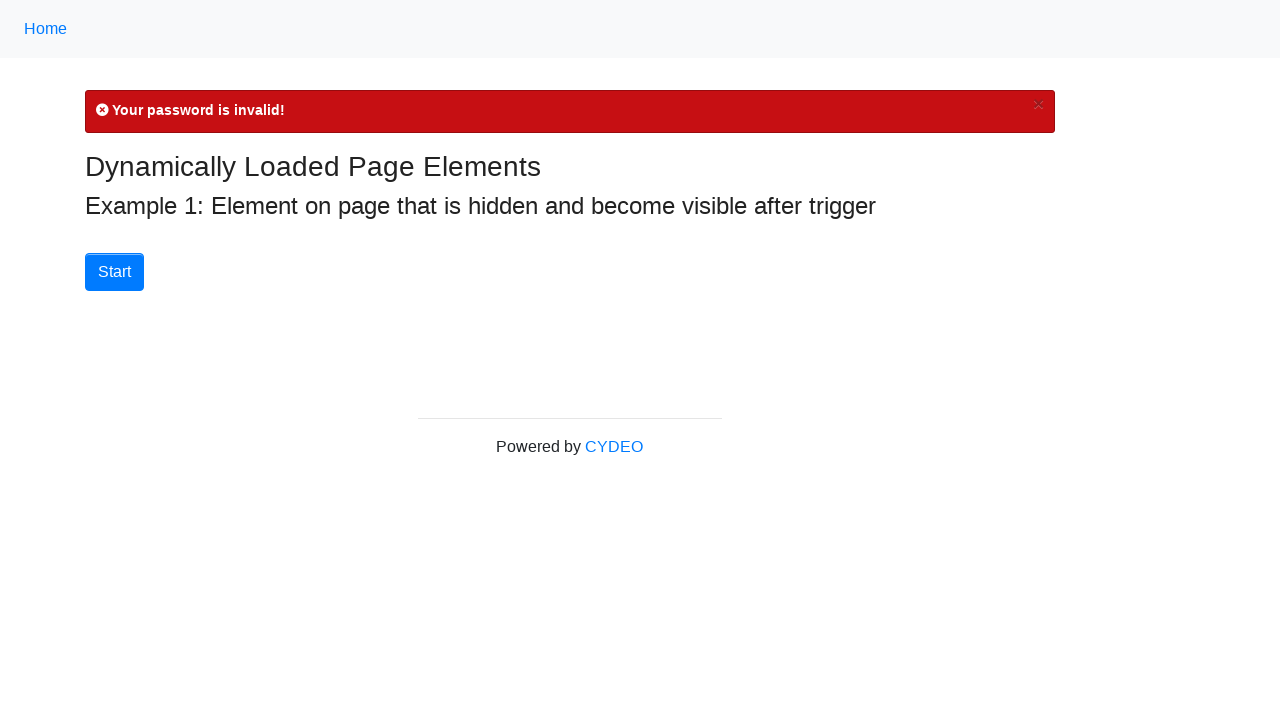

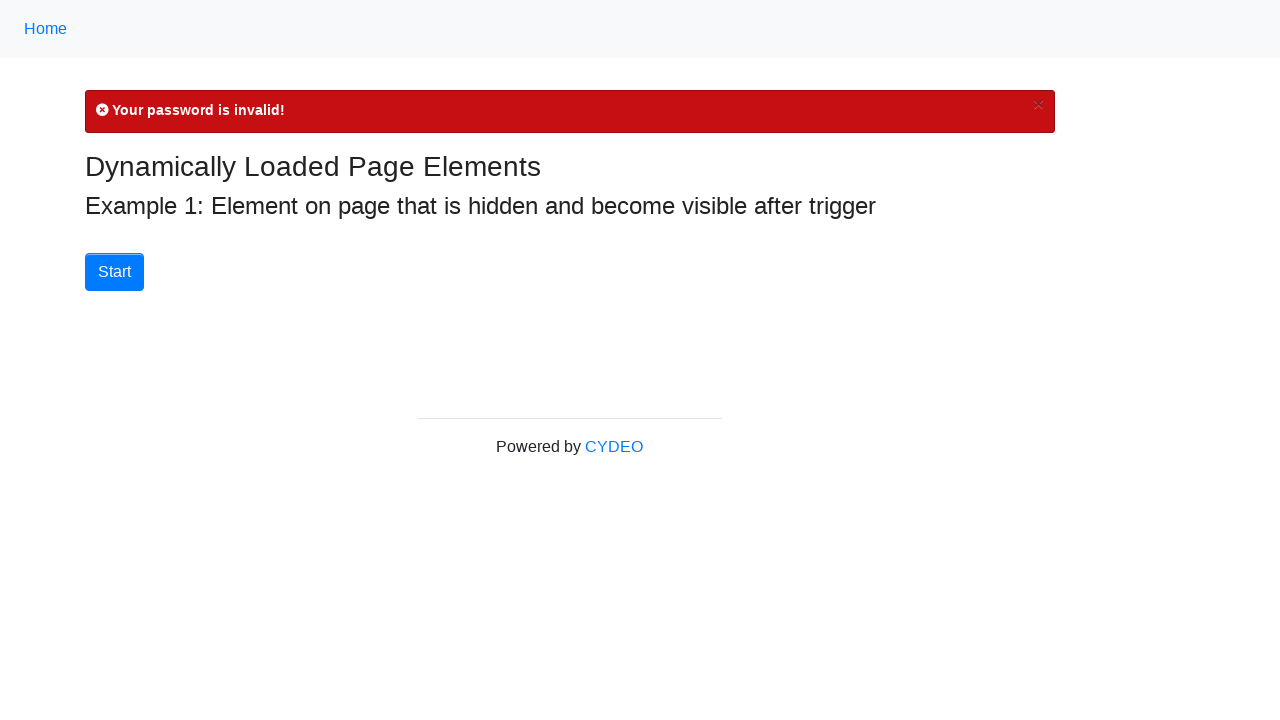